Opens the QA.rs website and verifies the page title contains the expected text

Starting URL: https://qa.rs

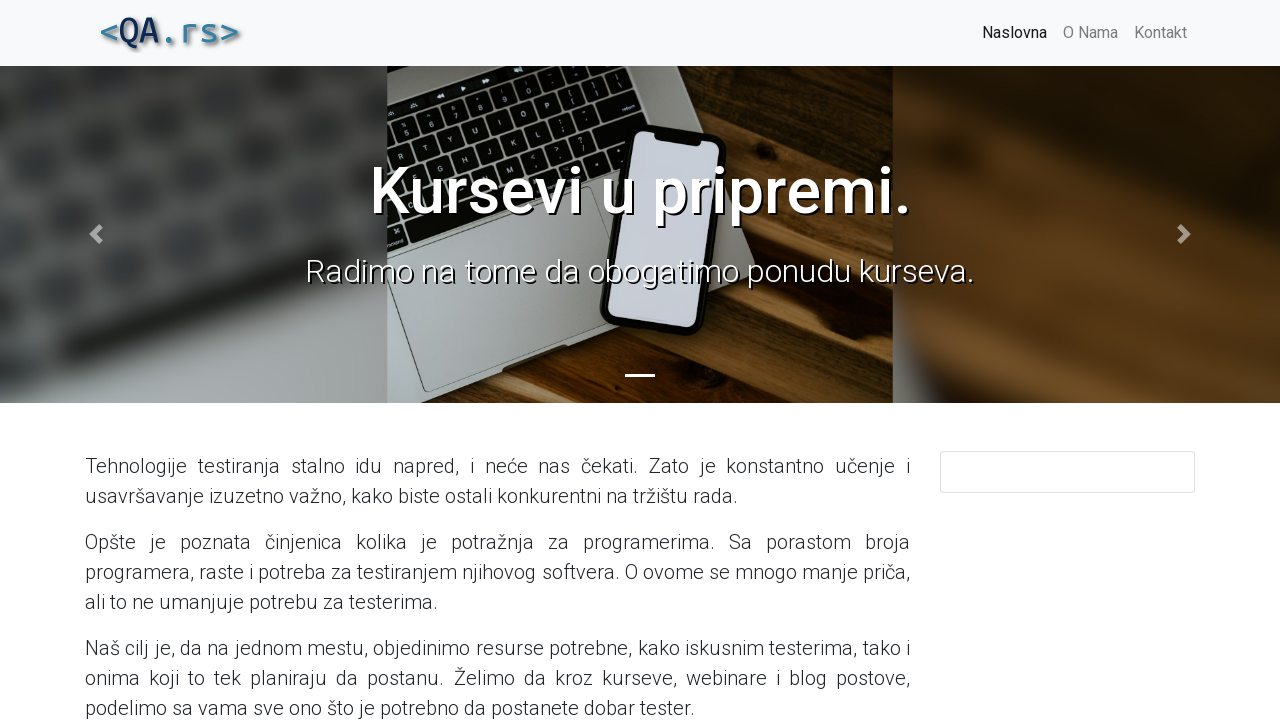

Waited for page to reach domcontentloaded state
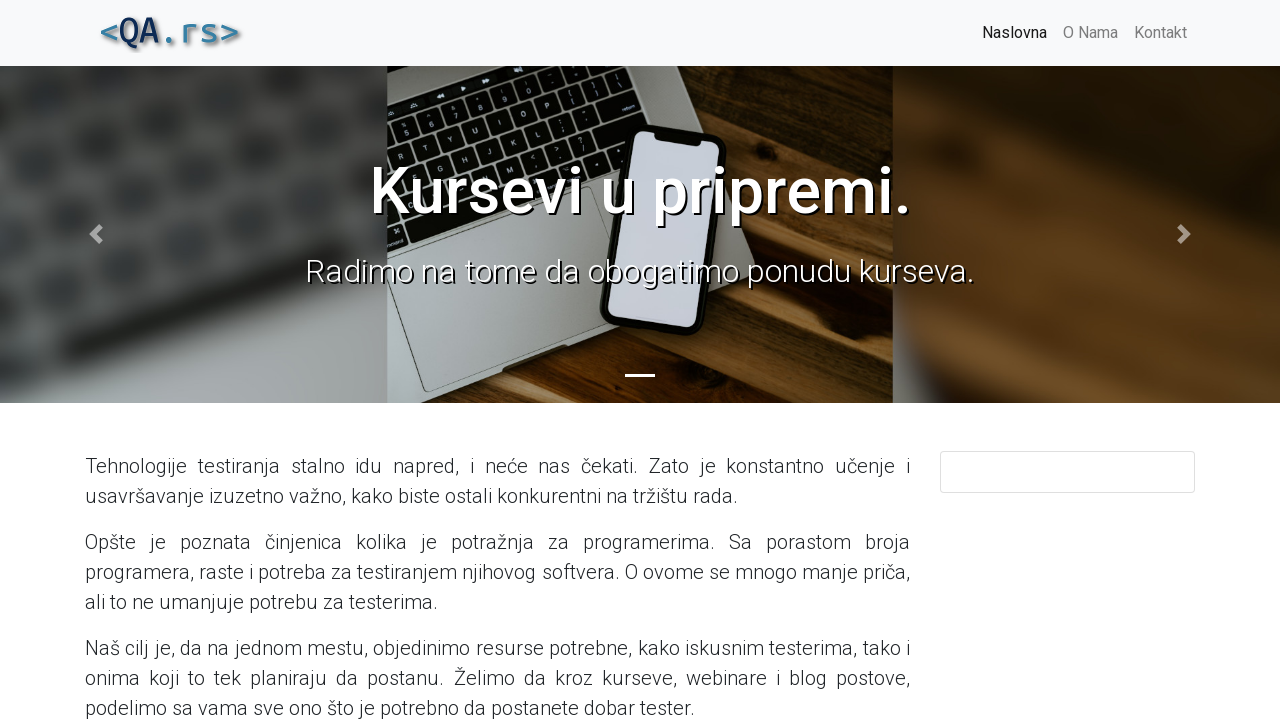

Verified page title contains 'QA.rs'
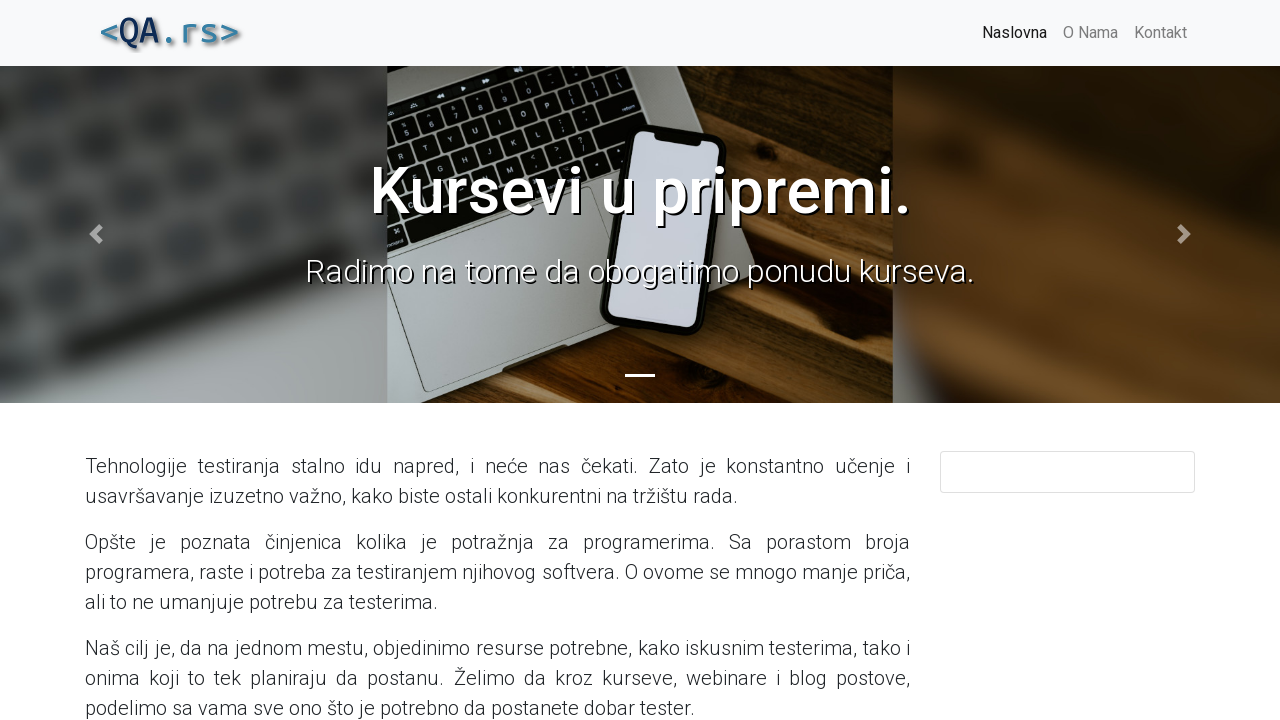

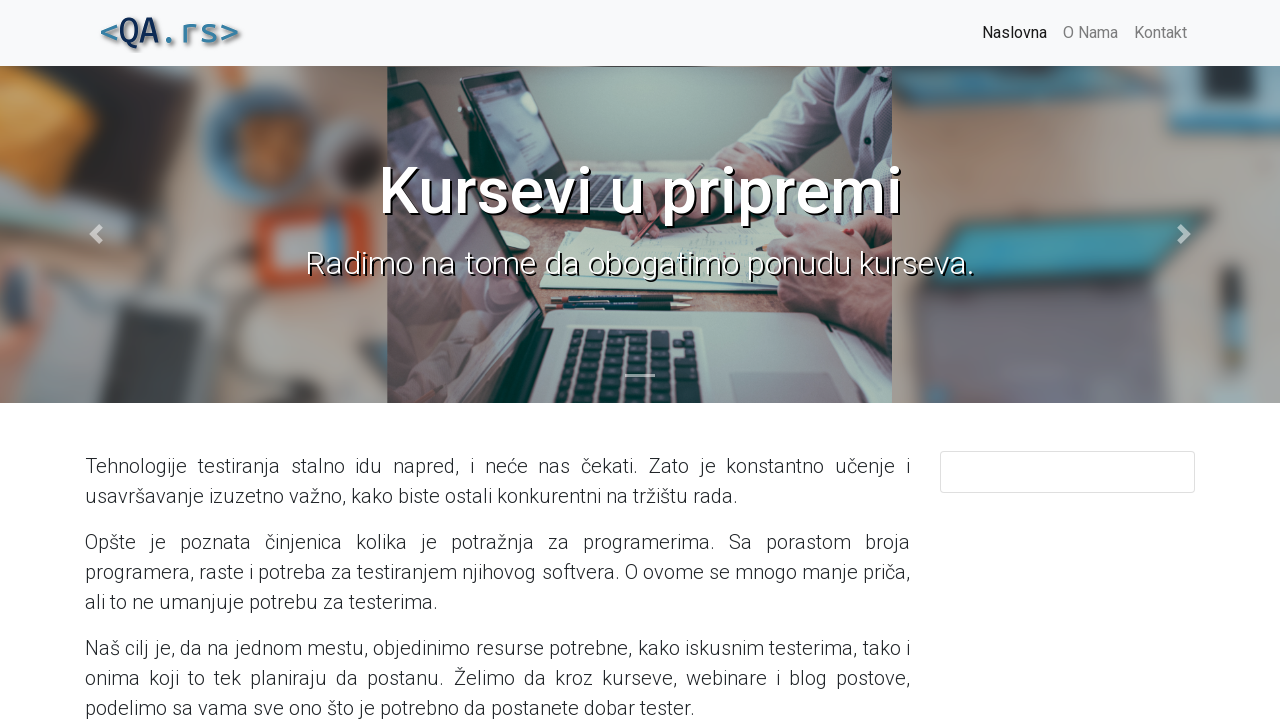